Tests jQuery UI custom dropdown by selecting different number options and verifying the selection is displayed correctly

Starting URL: https://jqueryui.com/resources/demos/selectmenu/default.html

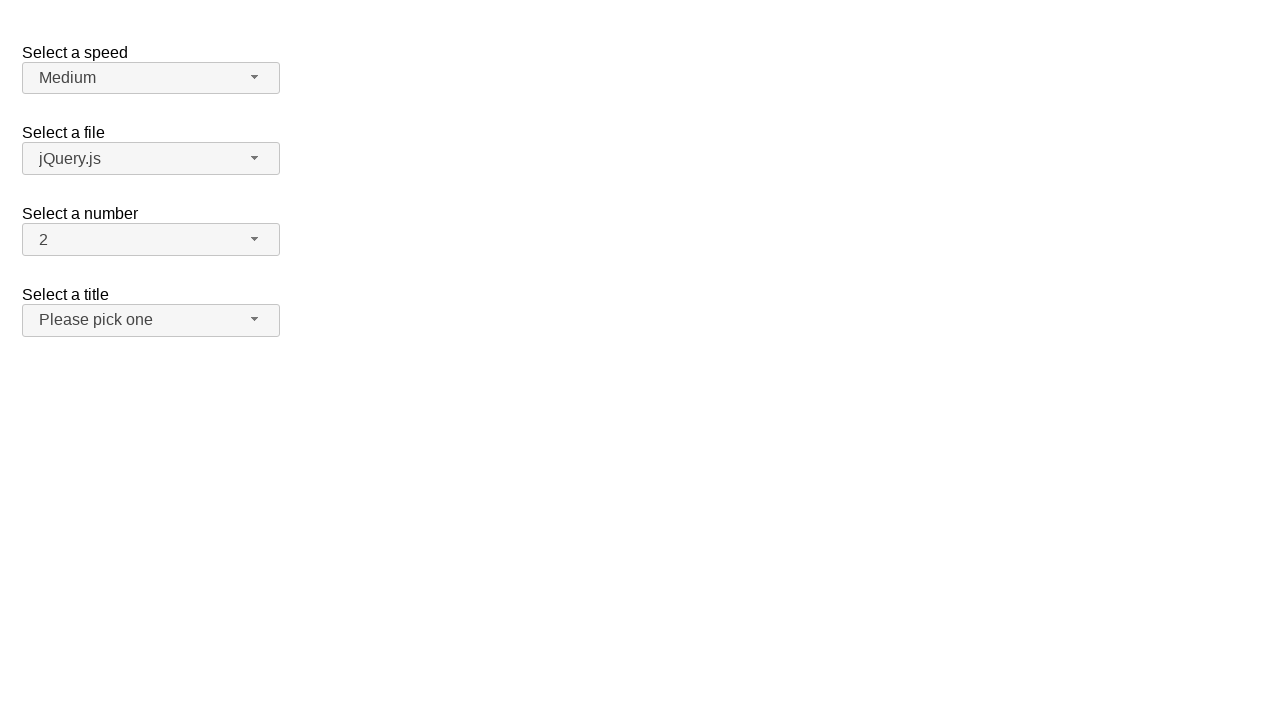

Clicked dropdown button to open number selection menu at (255, 239) on xpath=//span[@id='number-button']/span[contains(@class,'ui-selectmenu-icon')]
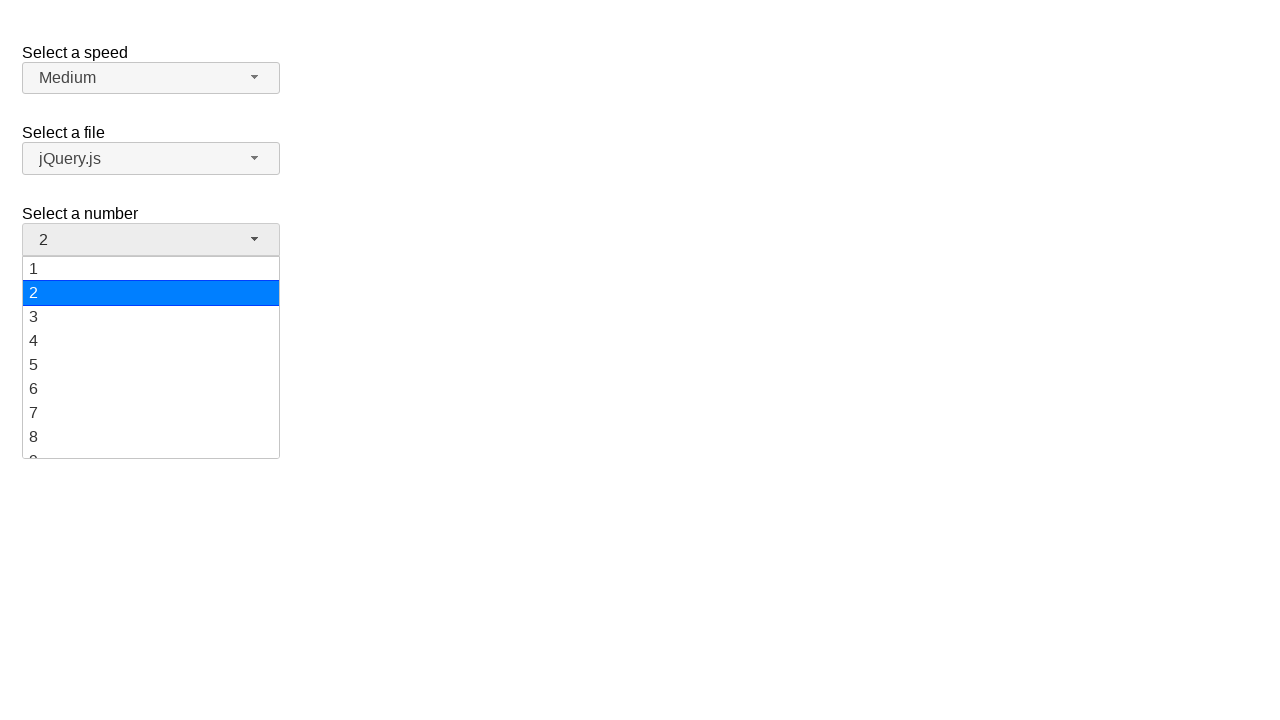

Dropdown menu items loaded
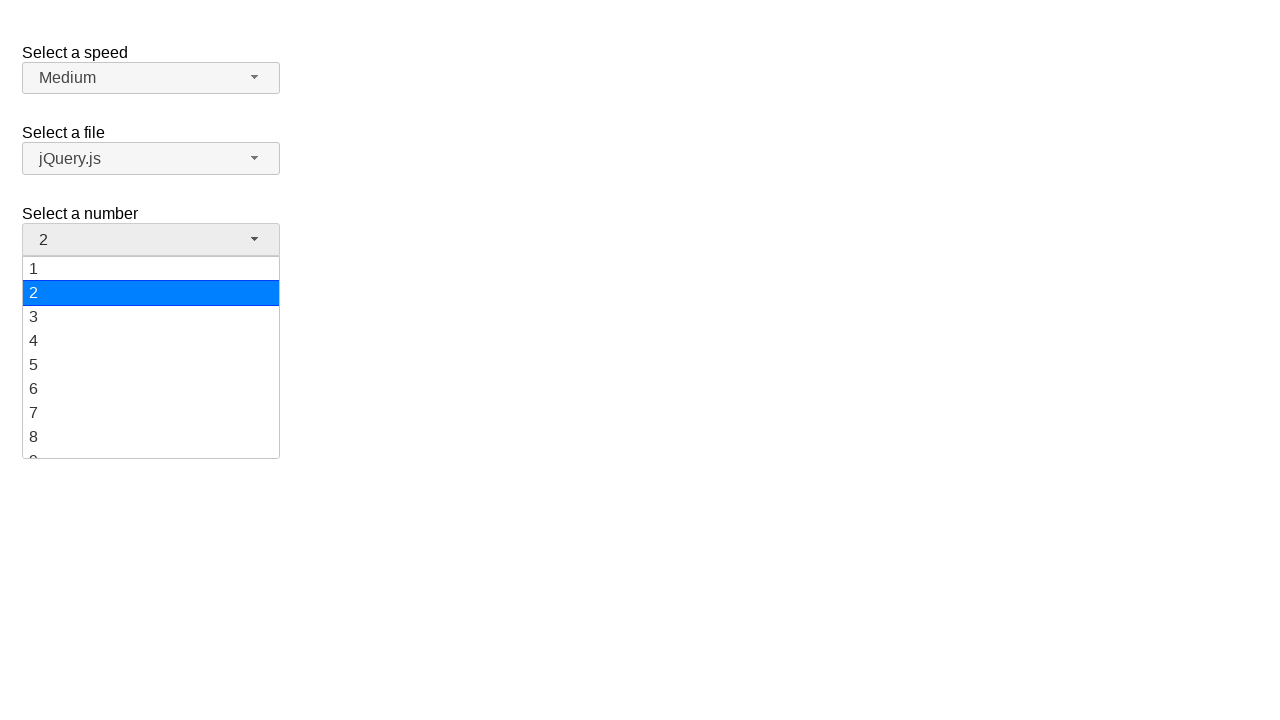

Selected number 5 from dropdown menu at (151, 365) on xpath=//ul[@id='number-menu']/li[@class='ui-menu-item']/div[text()='5']
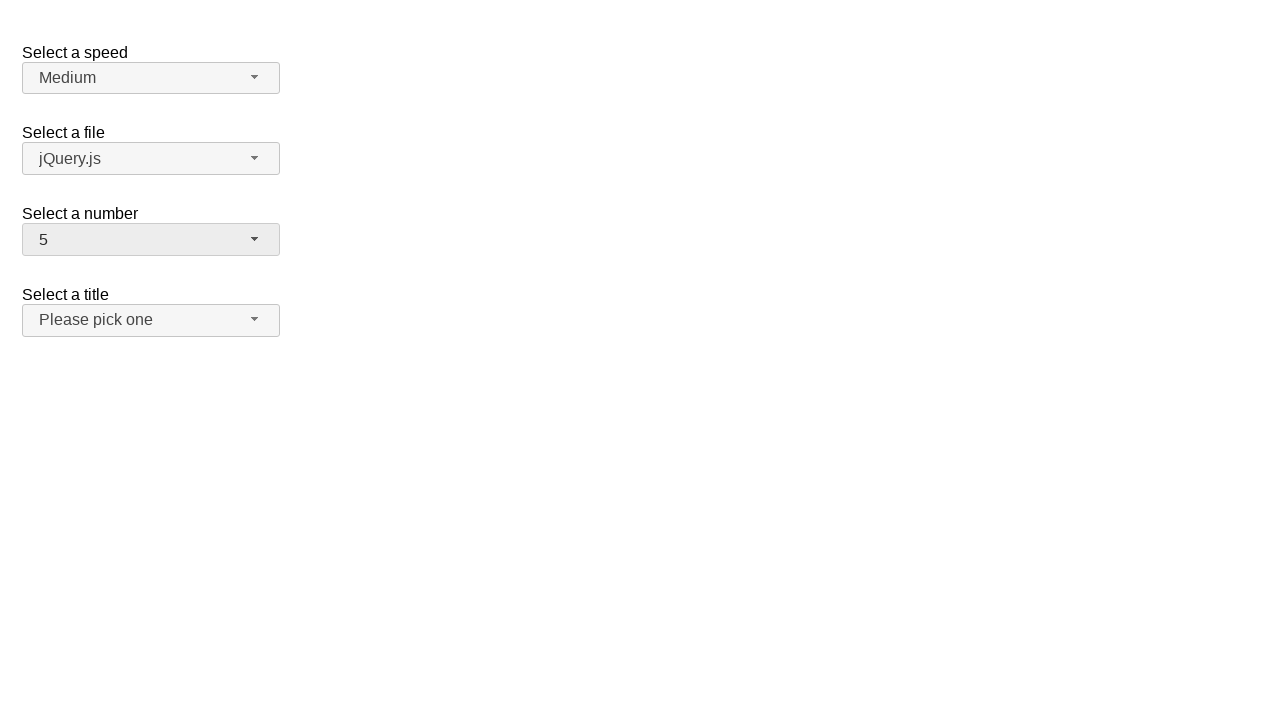

Verified that number 5 is displayed as selected
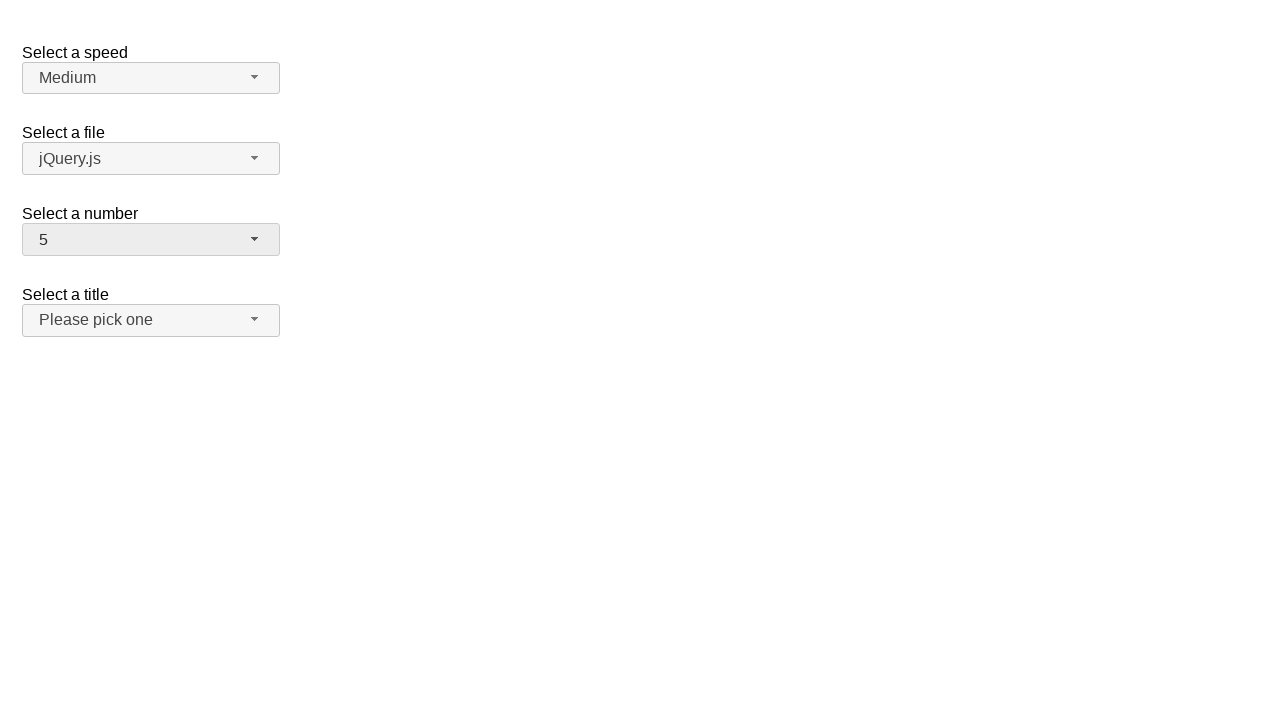

Clicked dropdown button to open number selection menu again at (255, 239) on xpath=//span[@id='number-button']/span[contains(@class,'ui-selectmenu-icon')]
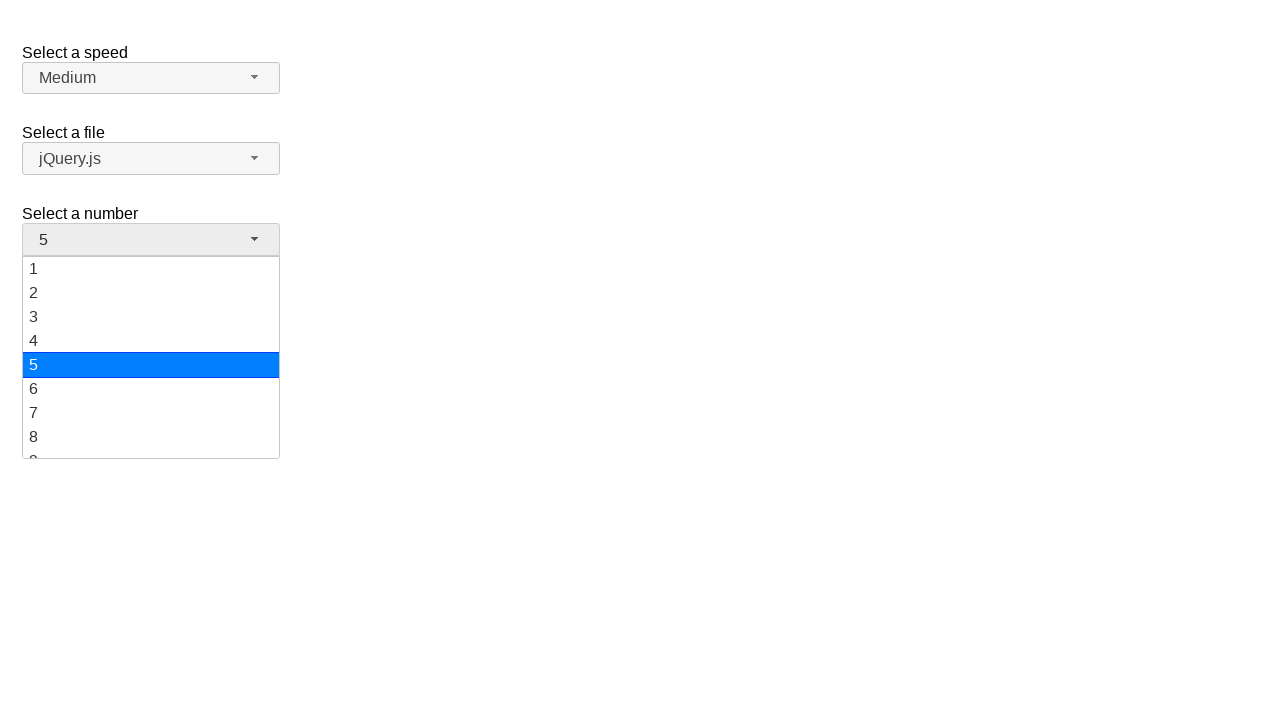

Dropdown menu items loaded again
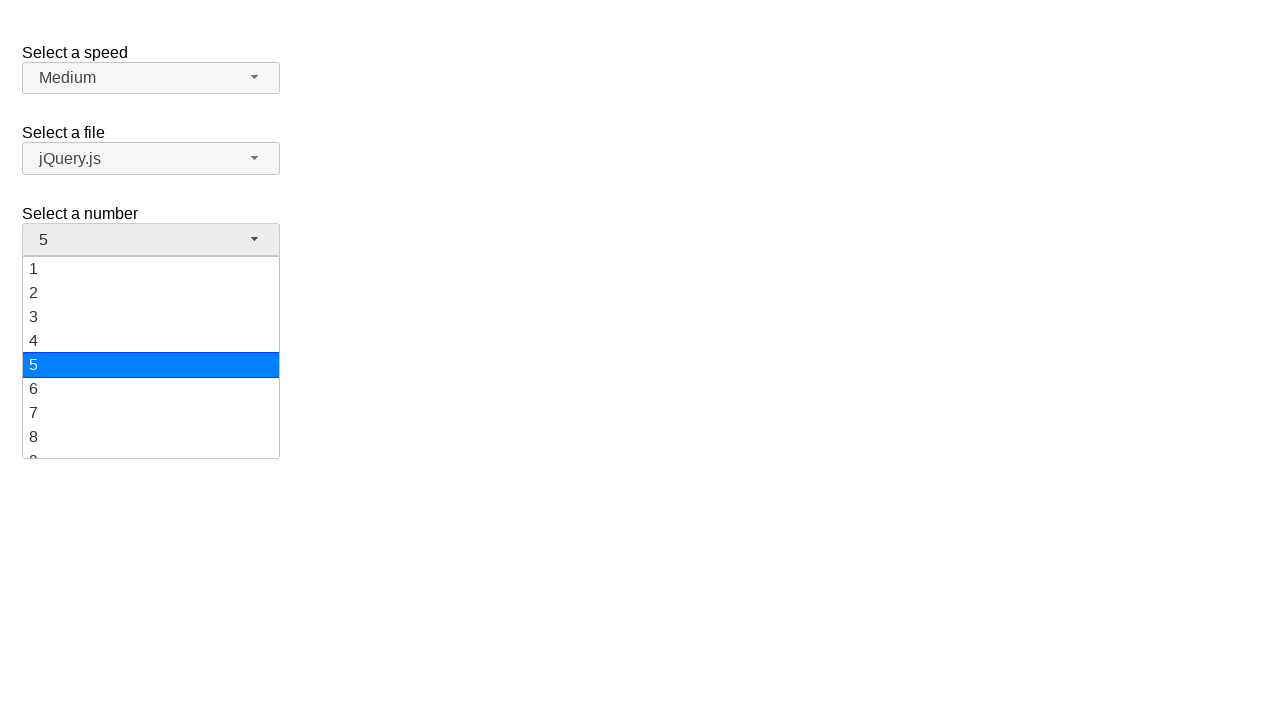

Selected number 15 from dropdown menu at (151, 357) on xpath=//ul[@id='number-menu']/li[@class='ui-menu-item']/div[text()='15']
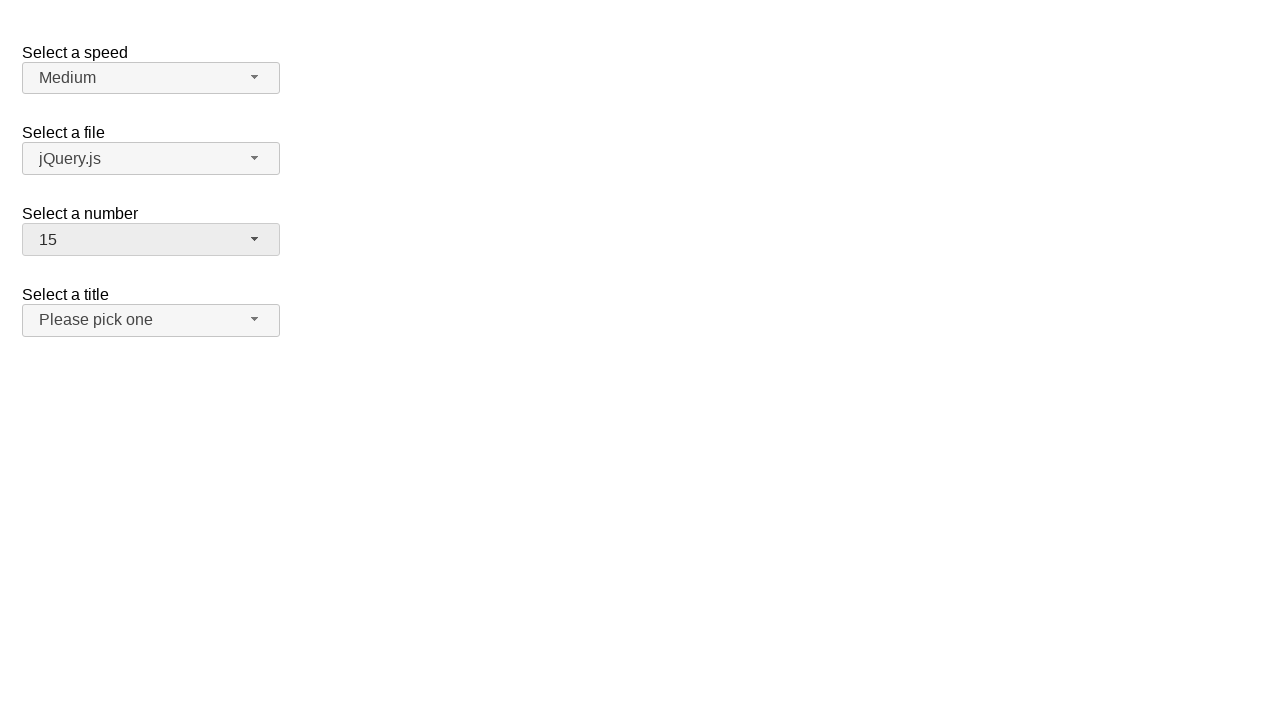

Verified that number 15 is displayed as selected
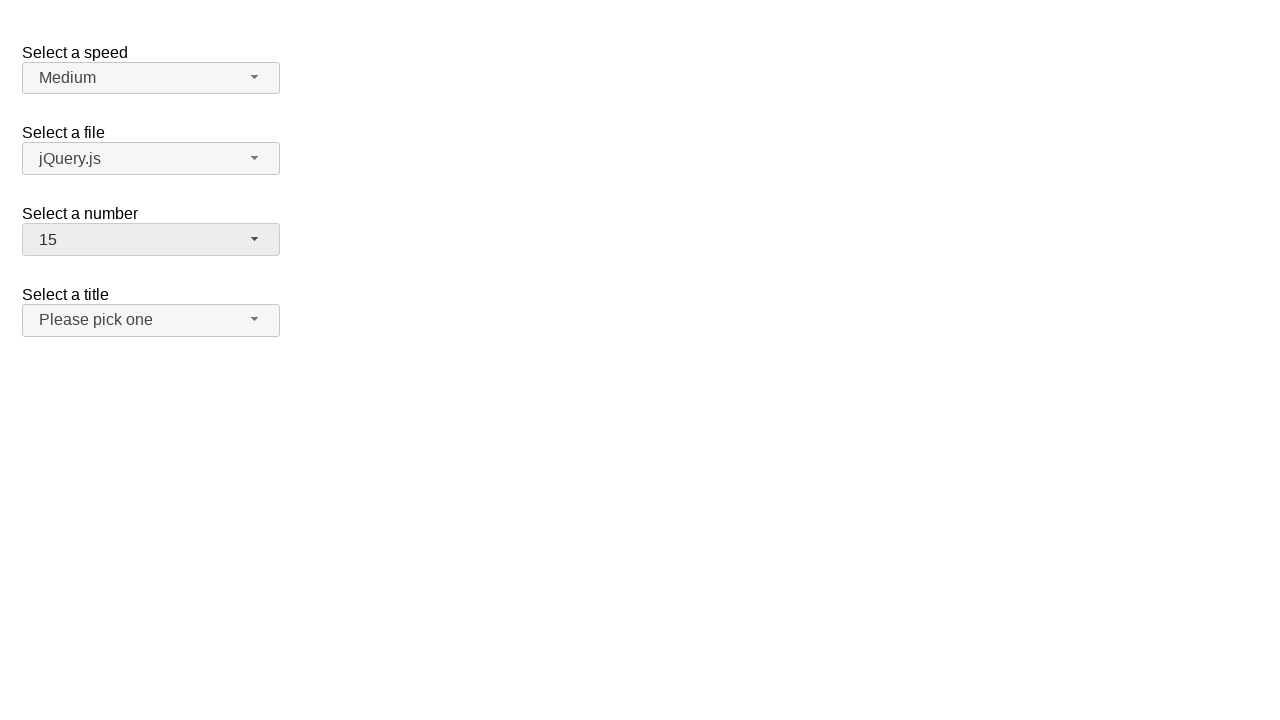

Clicked dropdown button to open number selection menu once more at (255, 239) on xpath=//span[@id='number-button']/span[contains(@class,'ui-selectmenu-icon')]
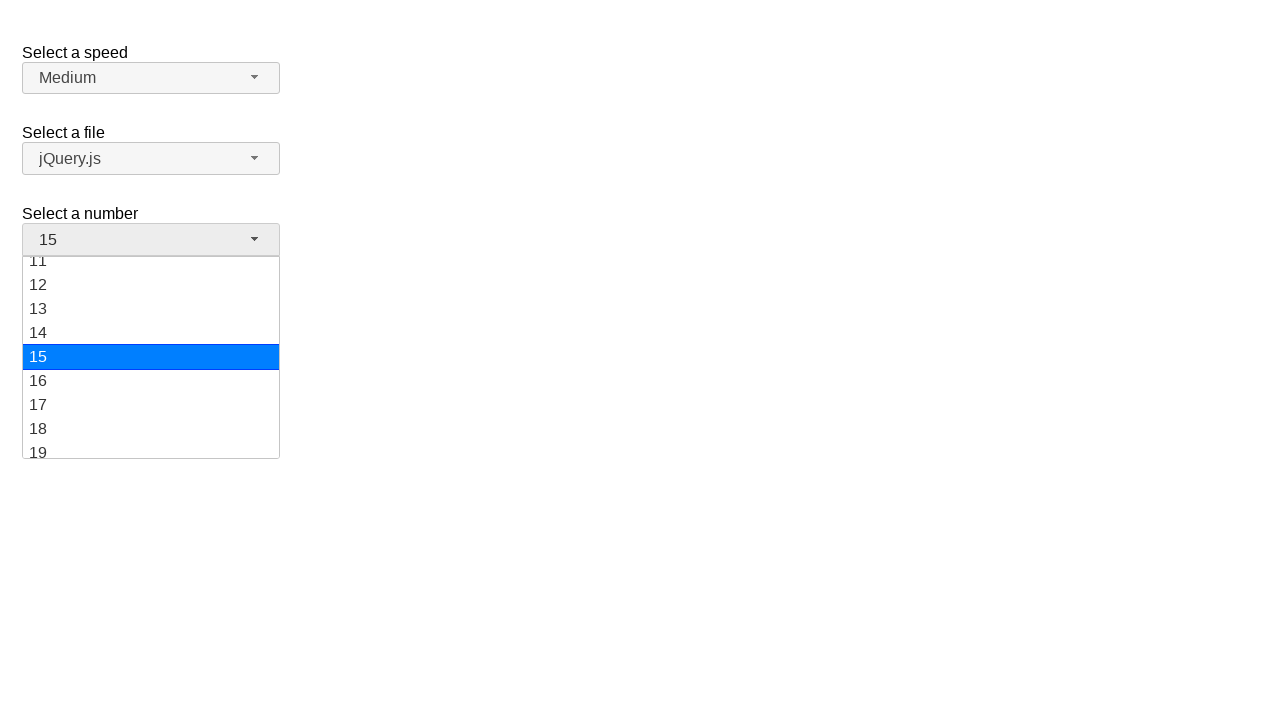

Dropdown menu items loaded for final selection
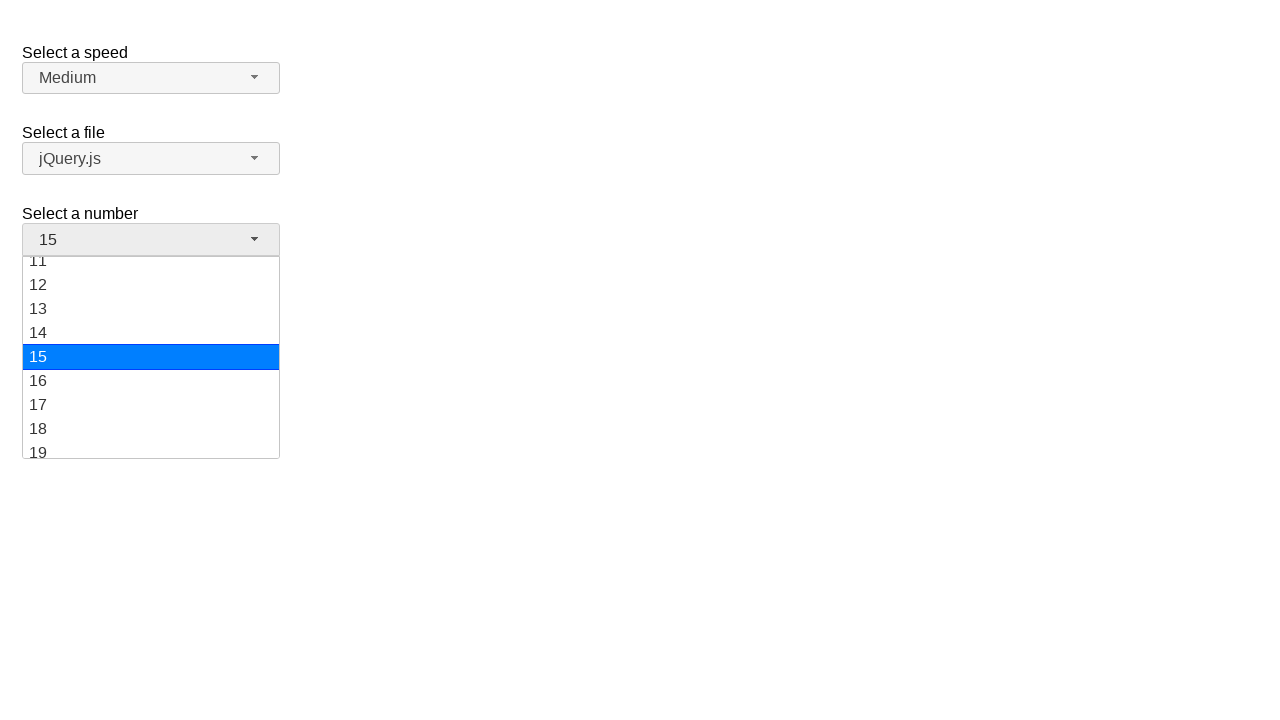

Selected number 3 from dropdown menu at (151, 317) on xpath=//ul[@id='number-menu']/li[@class='ui-menu-item']/div[text()='3']
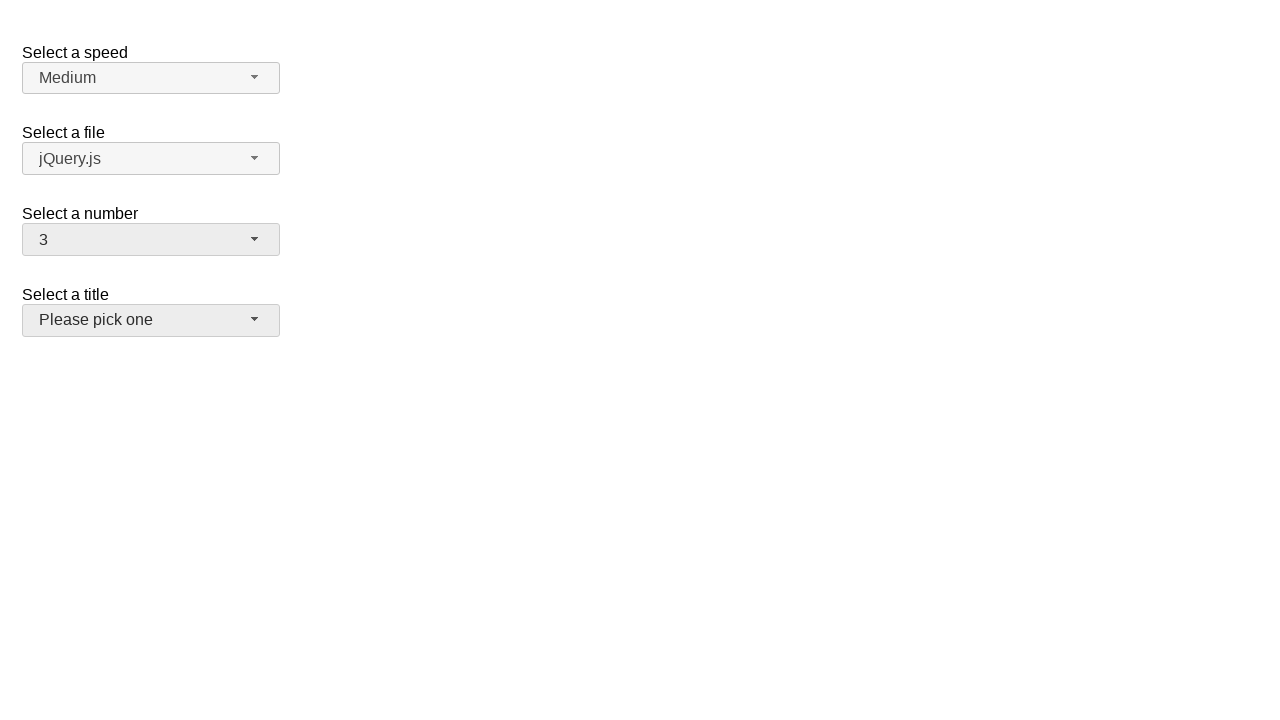

Verified that number 3 is displayed as selected
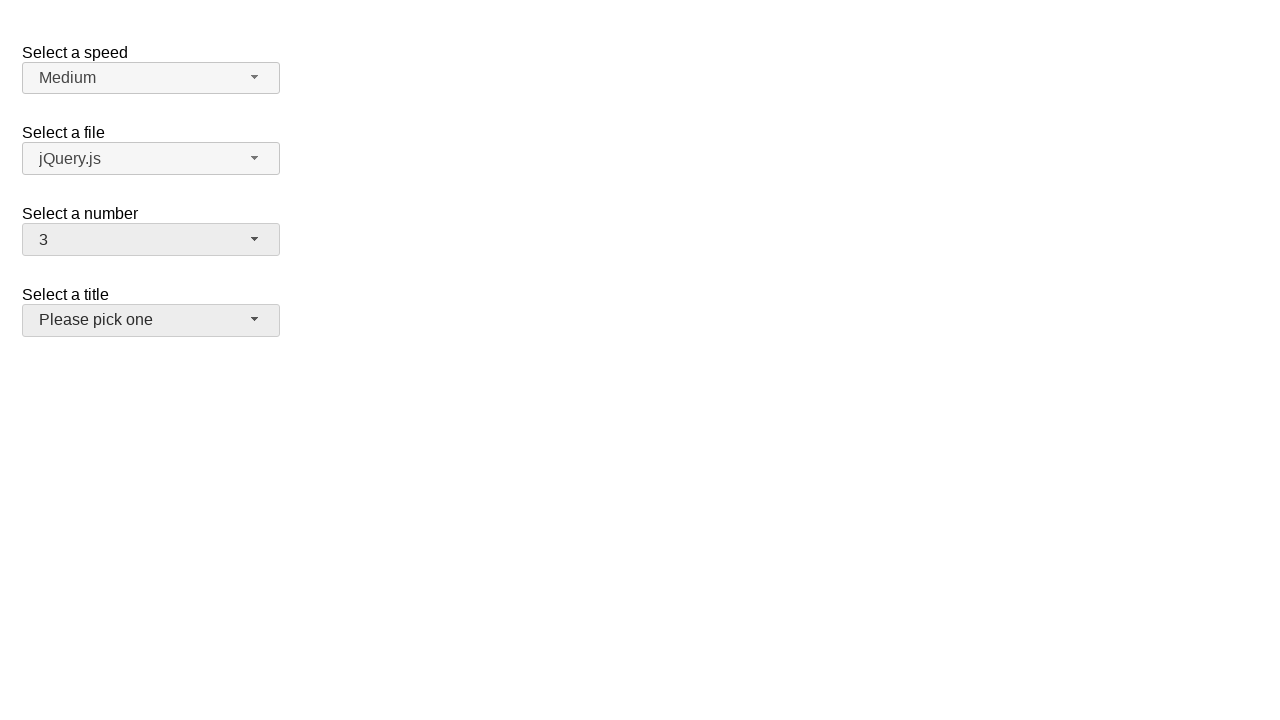

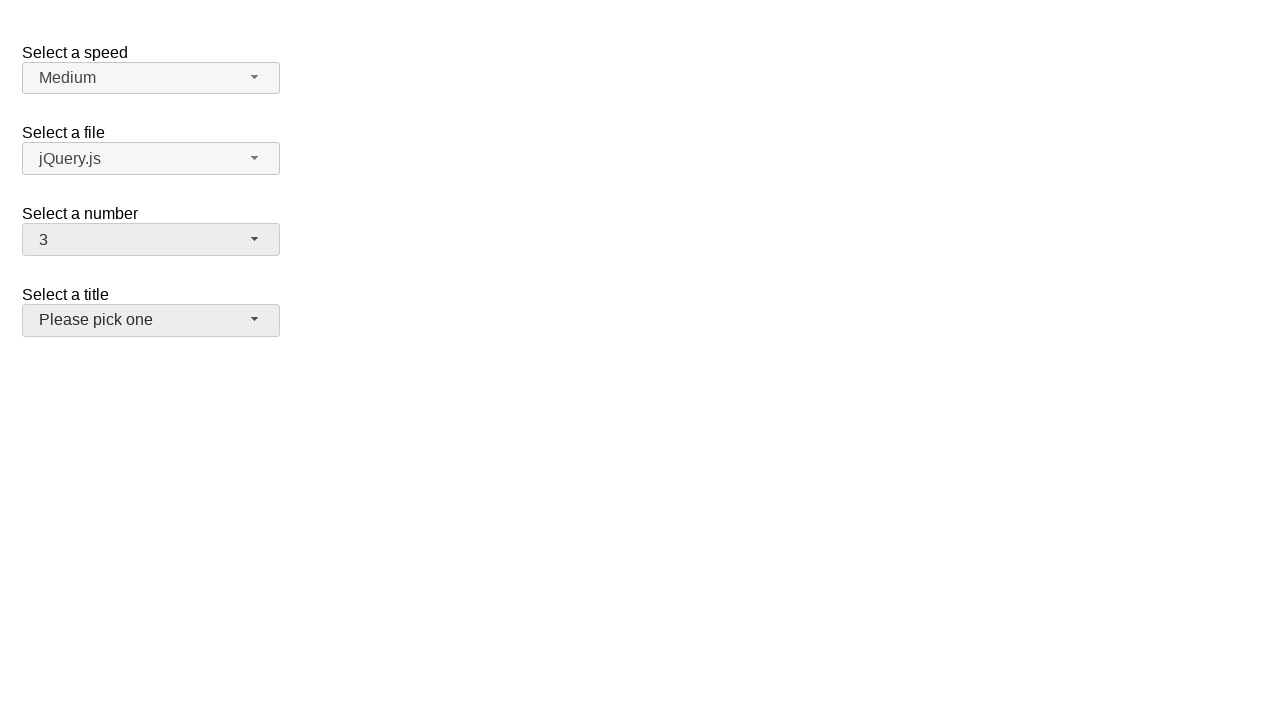